Tests page scrolling functionality by navigating to the OMR Branch Selenium training page and scrolling to specific elements including an input field and a section heading.

Starting URL: https://www.omrbranch.com/seleniumtraininginchennaiomr

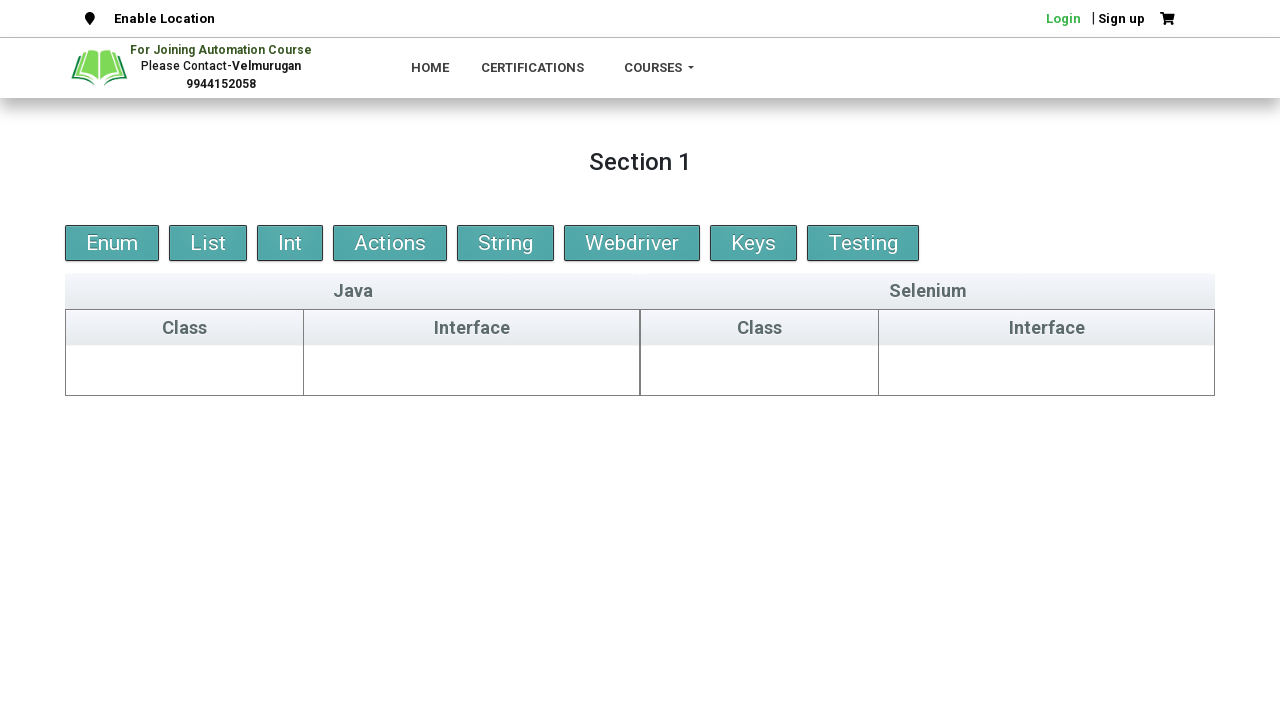

Scrolled to input field with id 'inlineFormInputGroup'
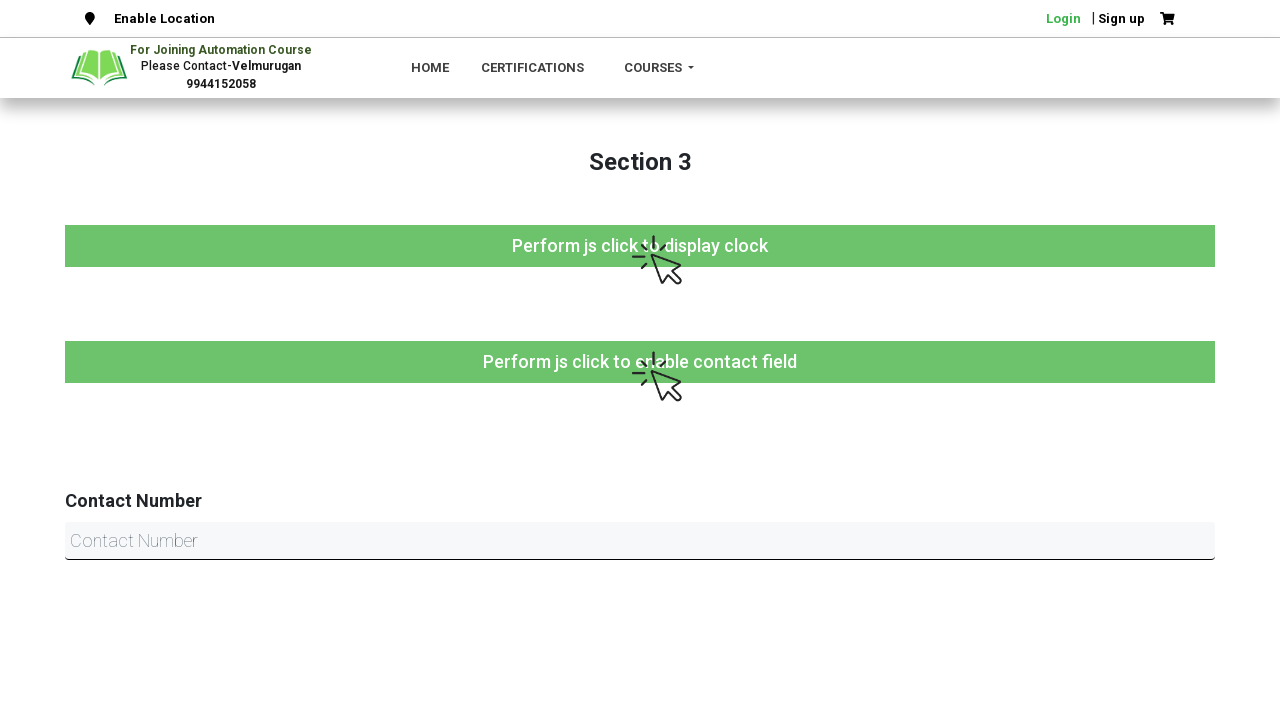

Waited 2 seconds for scroll to complete
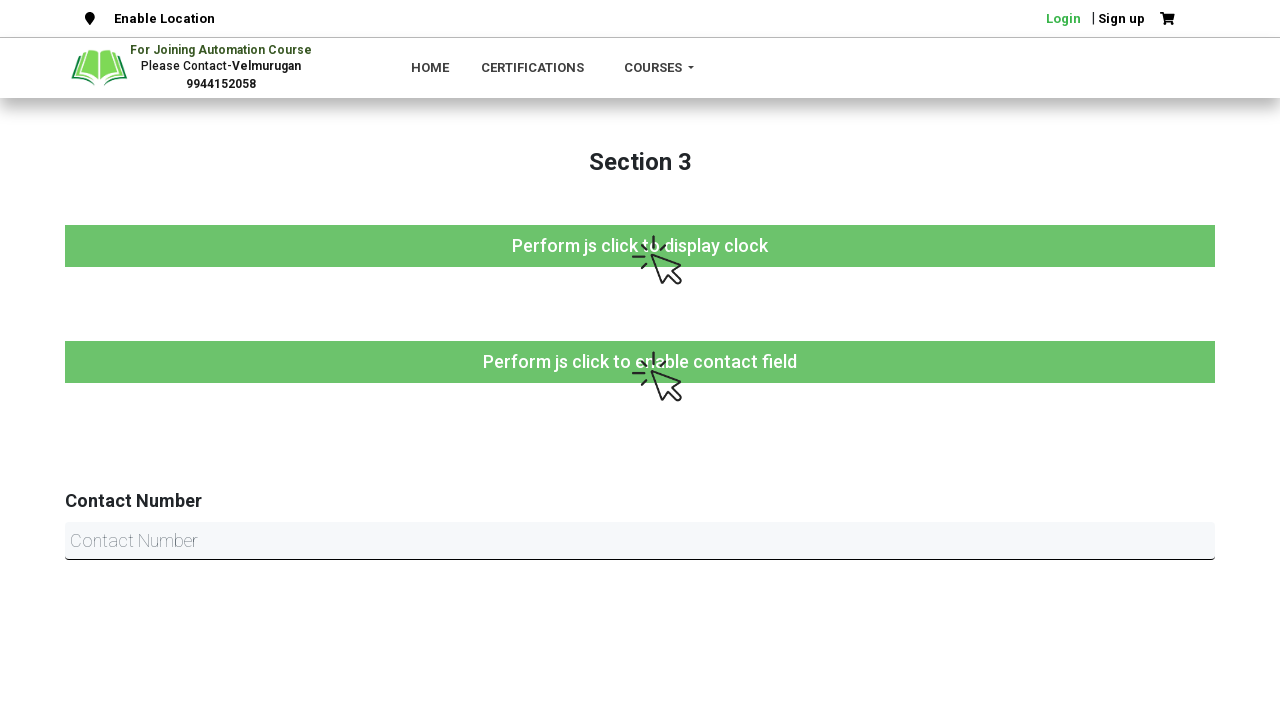

Scrolled to section heading element
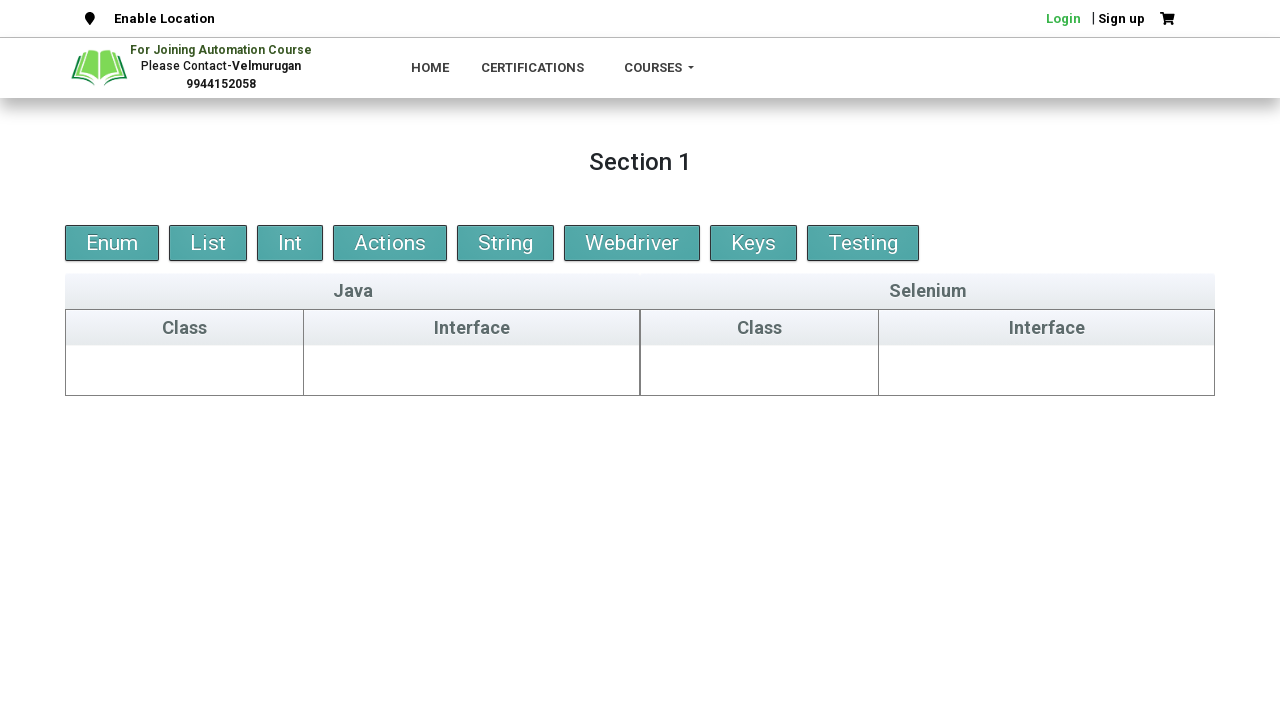

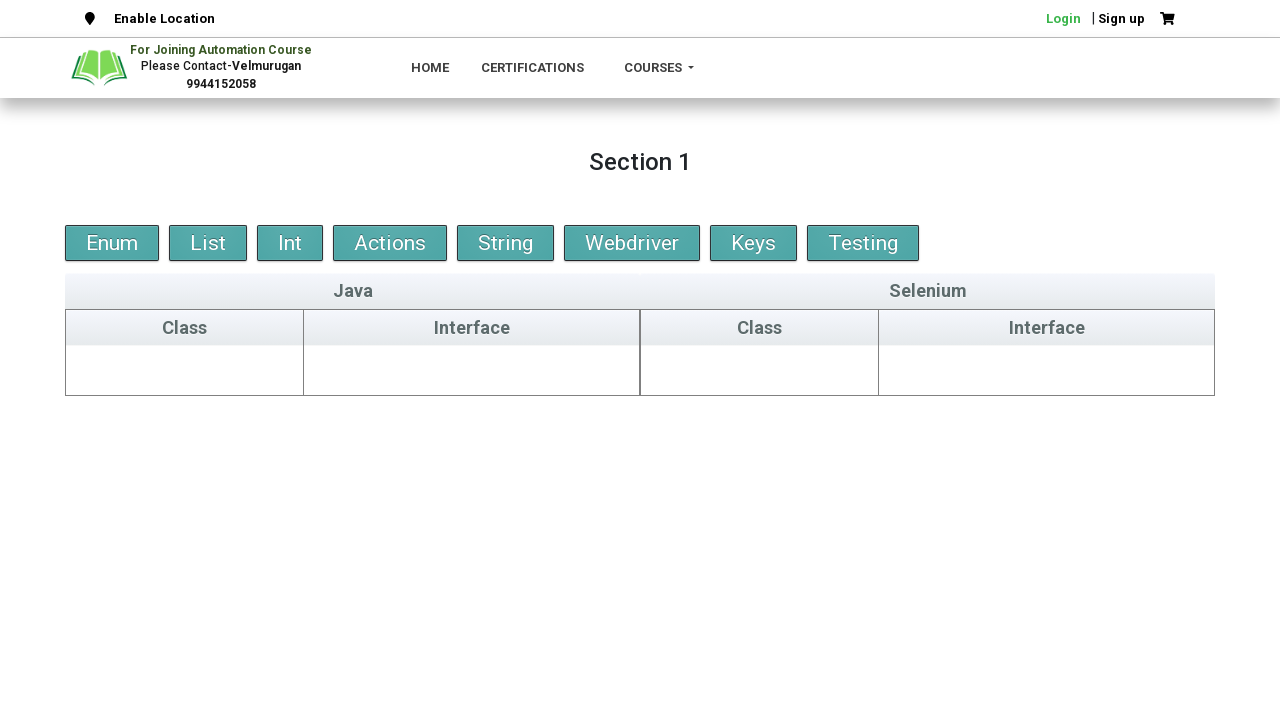